Tests that an unsaved change to an employee's name doesn't persist when switching between employees

Starting URL: https://devmountain-qa.github.io/employee-manager/1.2_Version/index.html

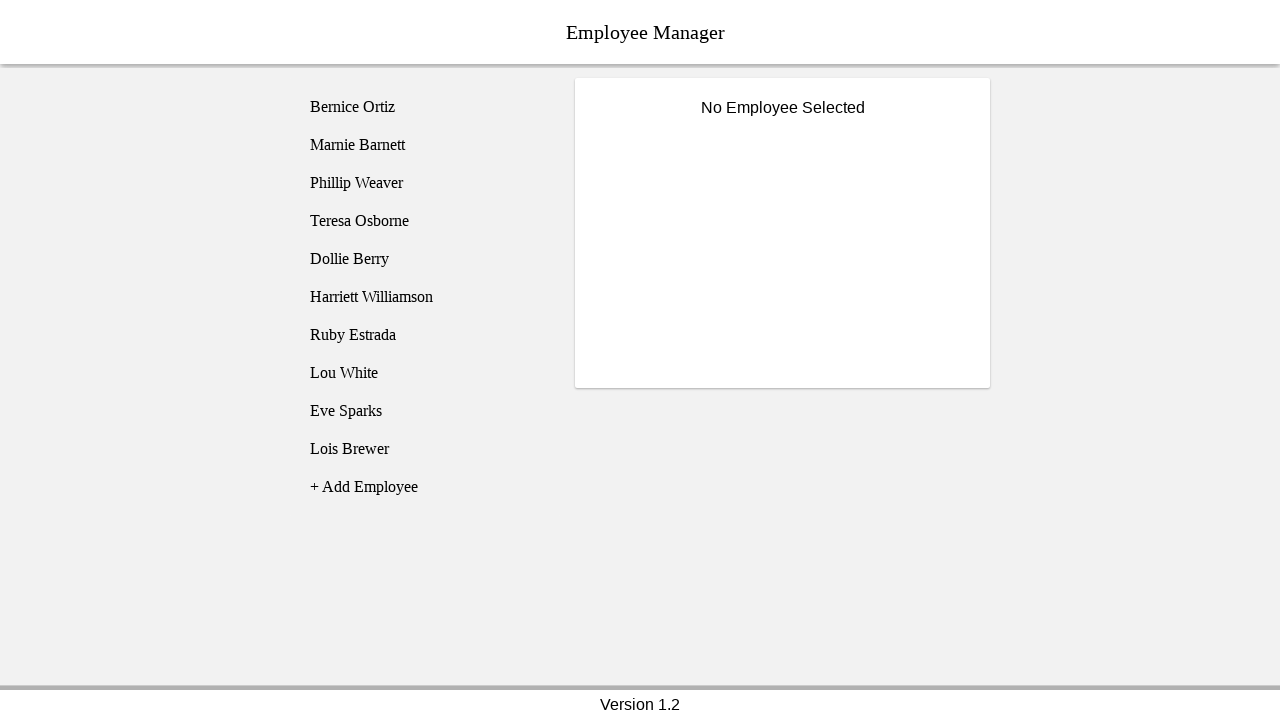

Clicked on Bernice Ortiz employee at (425, 107) on [name='employee1']
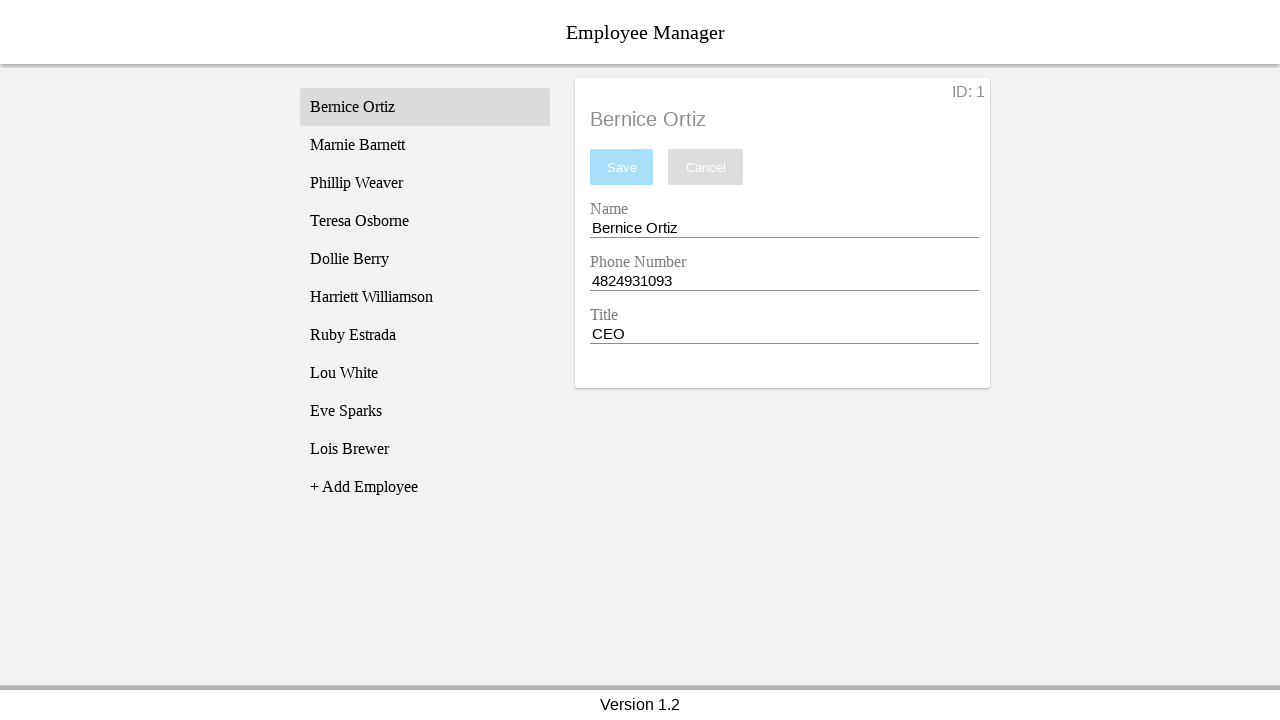

Waited for employee title to become visible
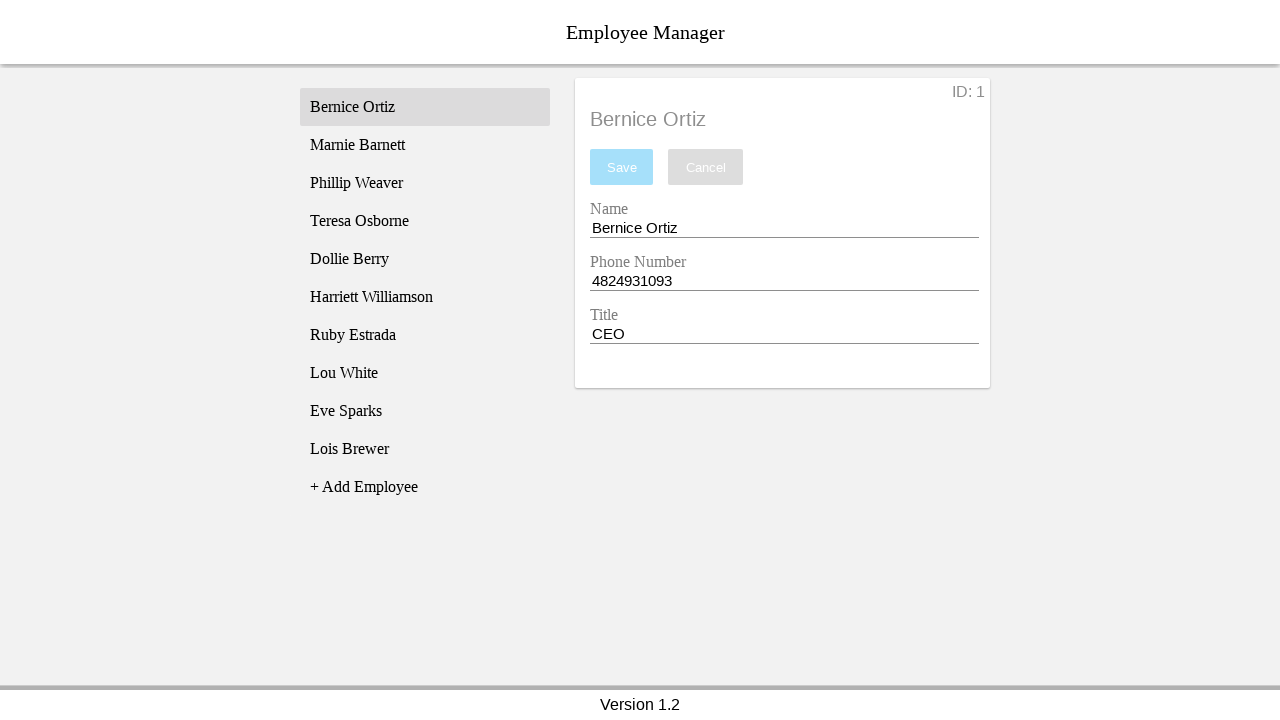

Clicked on name entry field at (784, 228) on [name='nameEntry']
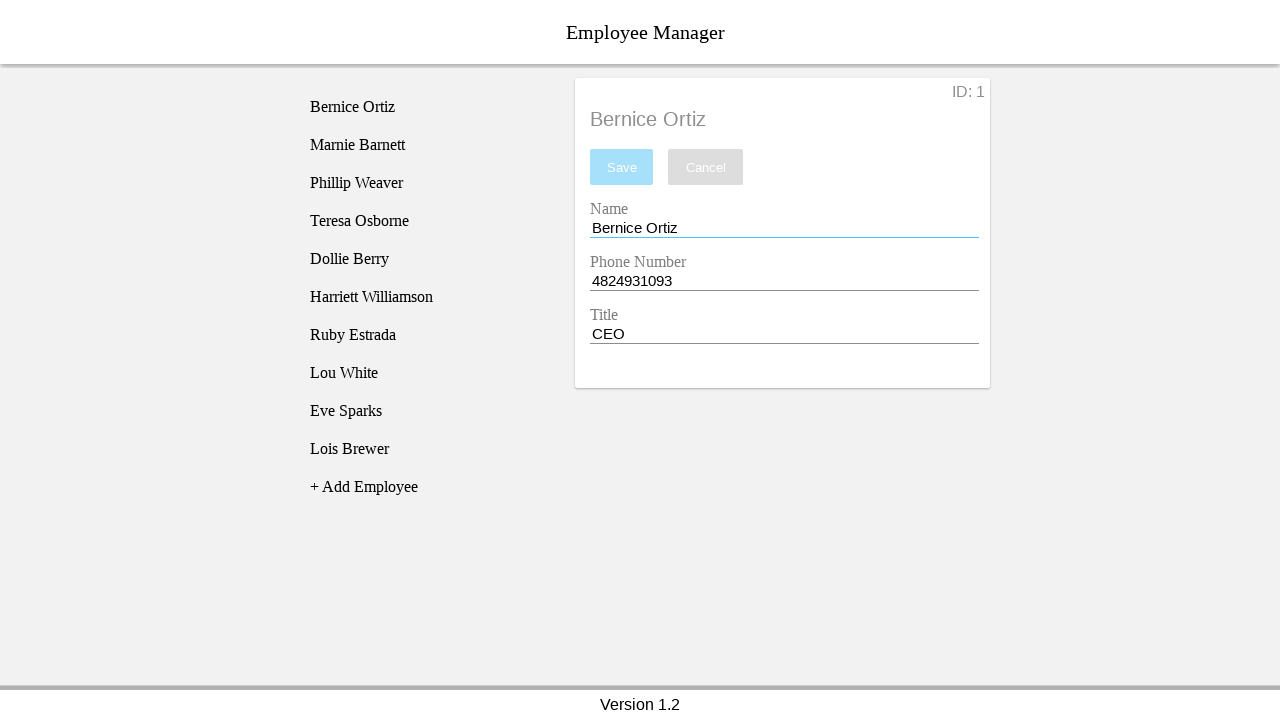

Filled name entry field with 'Test Name' on [name='nameEntry']
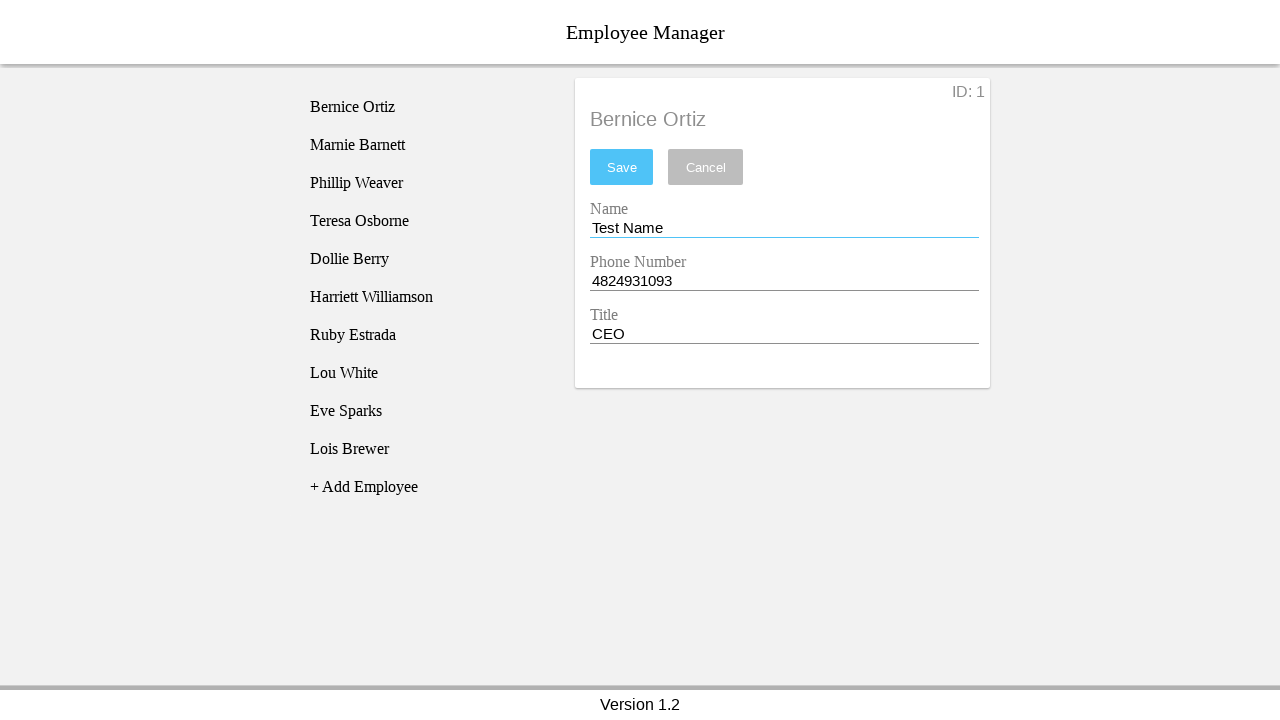

Clicked on Phillip Weaver employee at (425, 183) on [name='employee3']
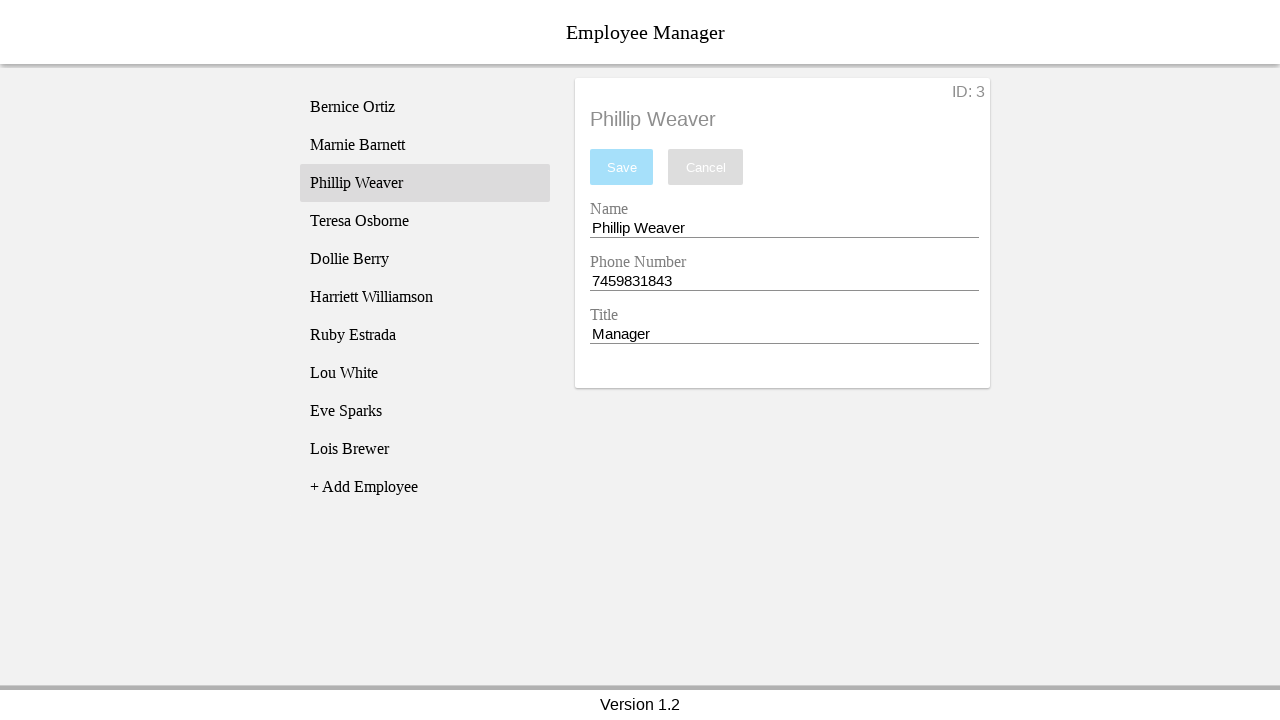

Waited for Phillip Weaver's name to display in employee title
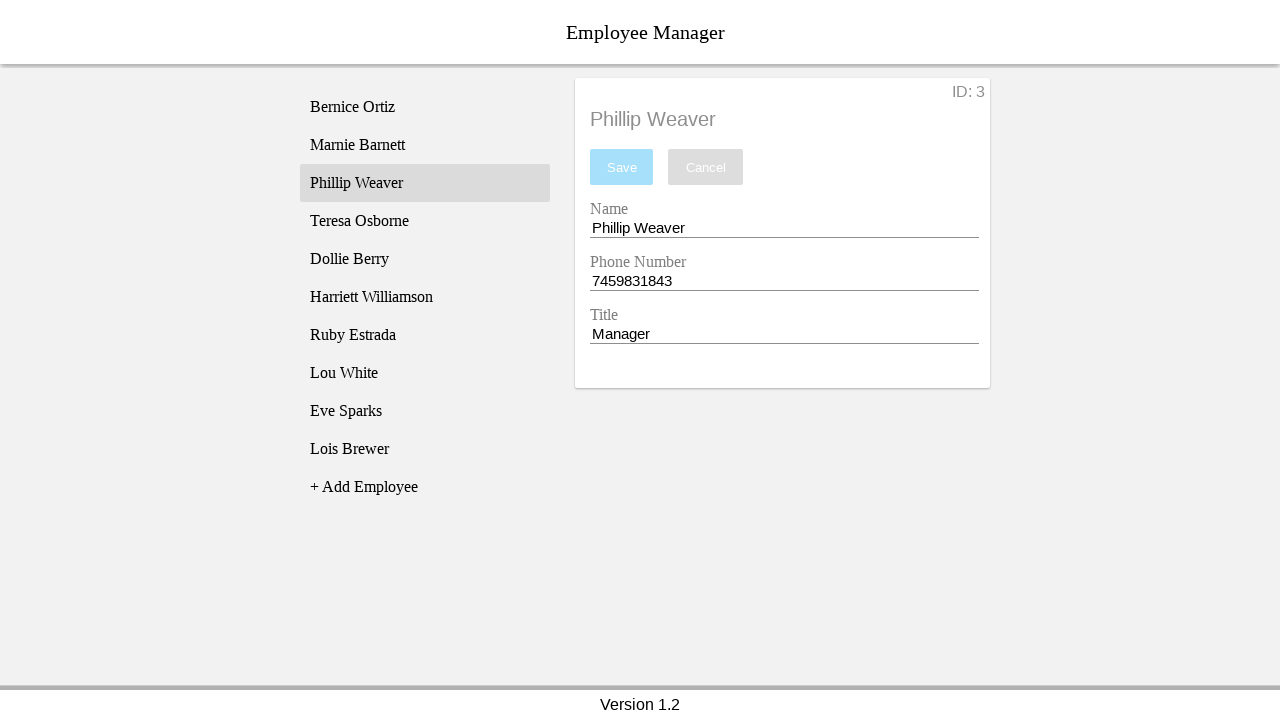

Clicked back on Bernice Ortiz employee at (425, 107) on [name='employee1']
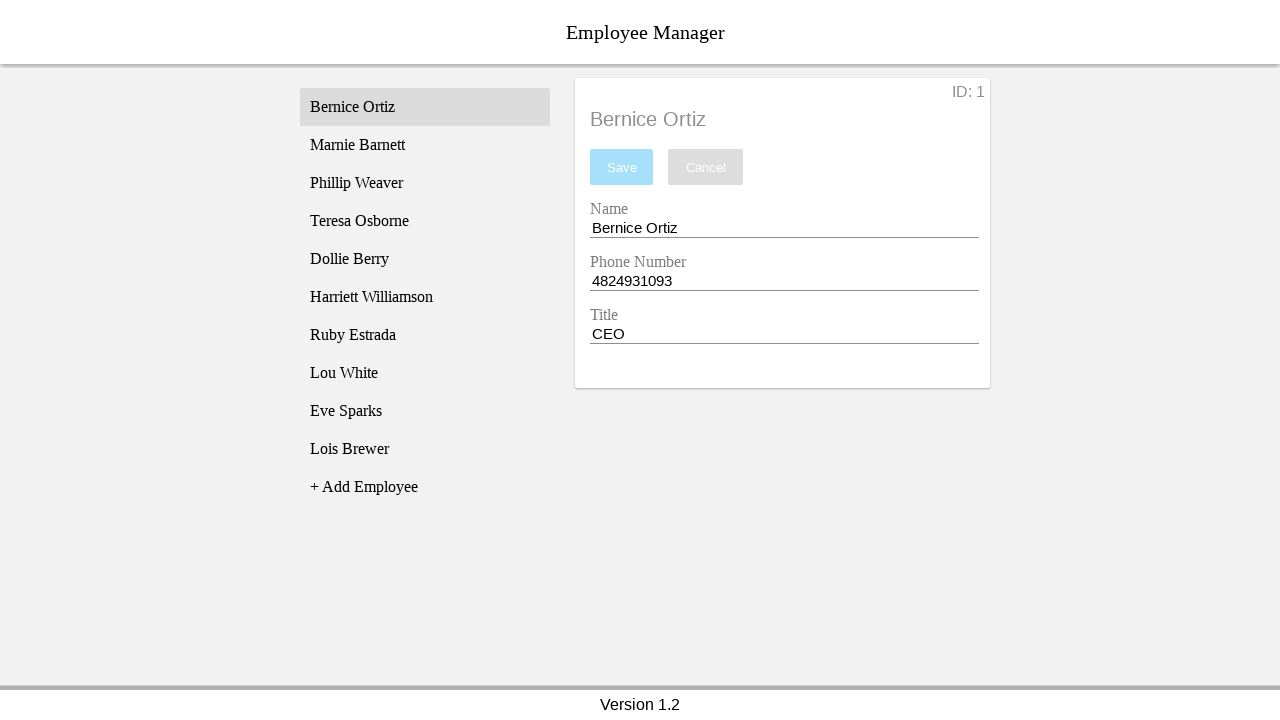

Verified unsaved change didn't persist - Bernice's original name is displayed
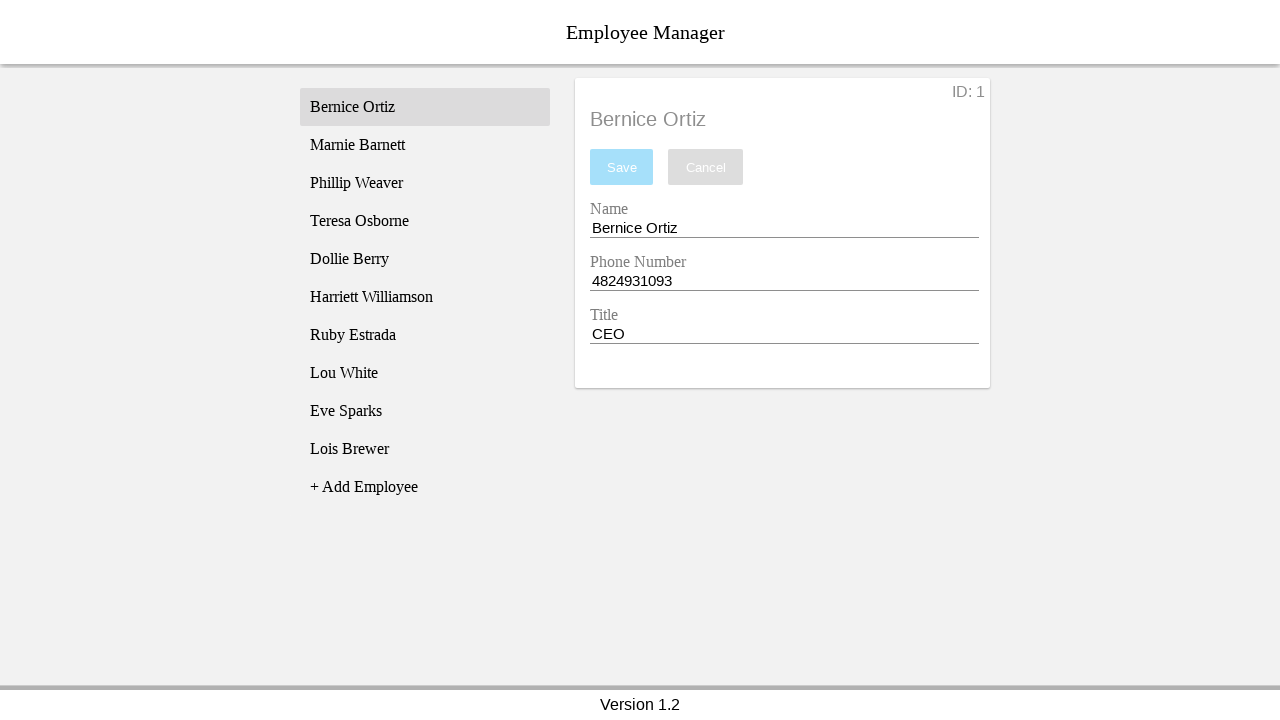

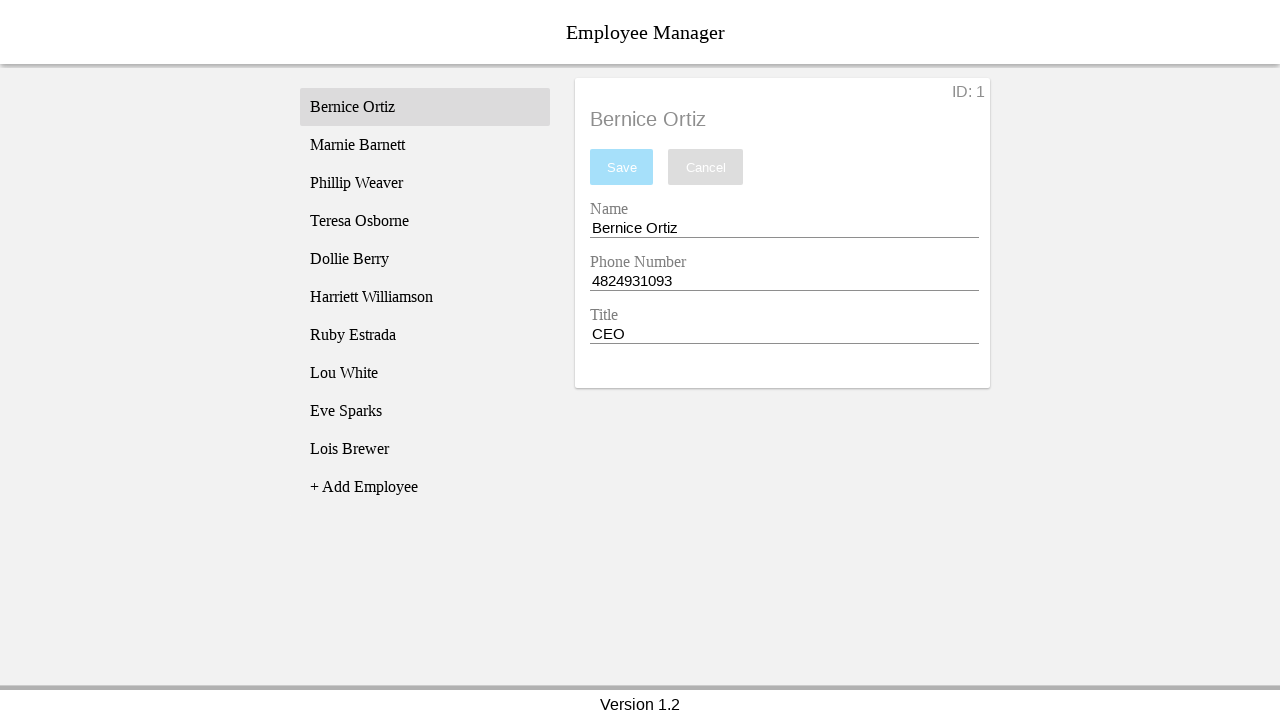